Waits for a price to reach $100, then books and solves a math problem by calculating and entering the result of a mathematical formula

Starting URL: http://suninjuly.github.io/explicit_wait2.html

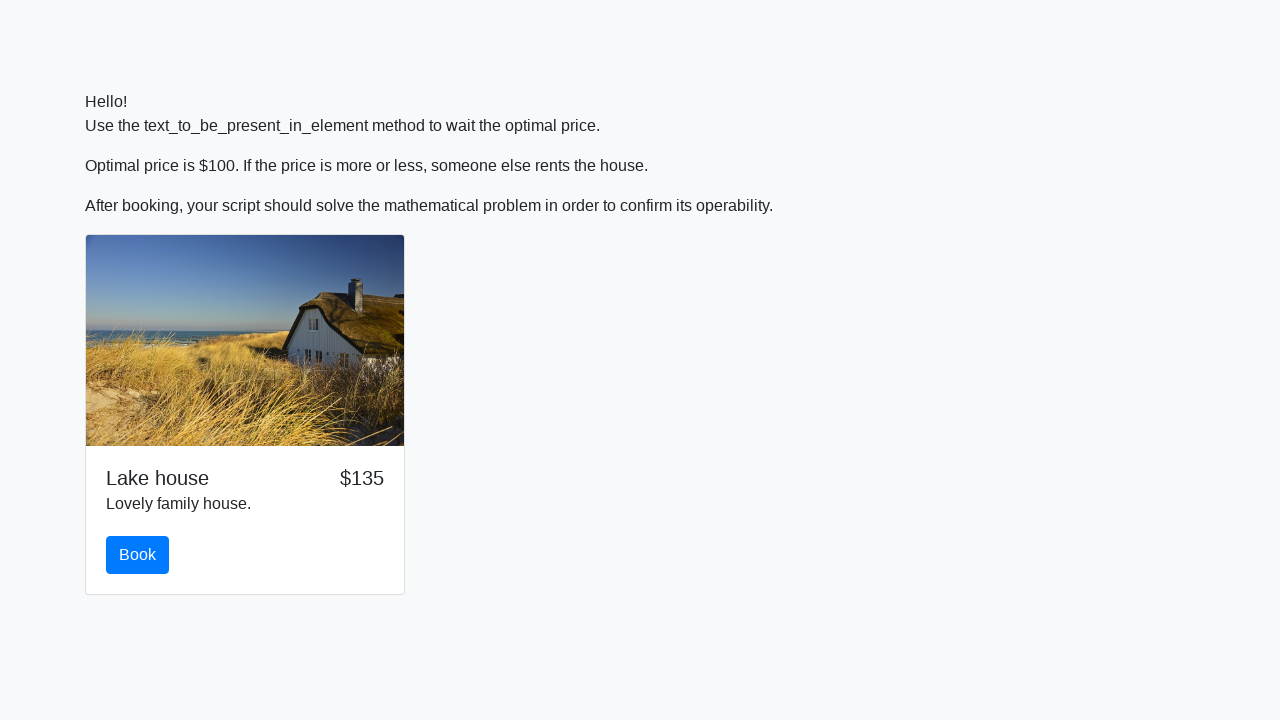

Waited for price to reach $100
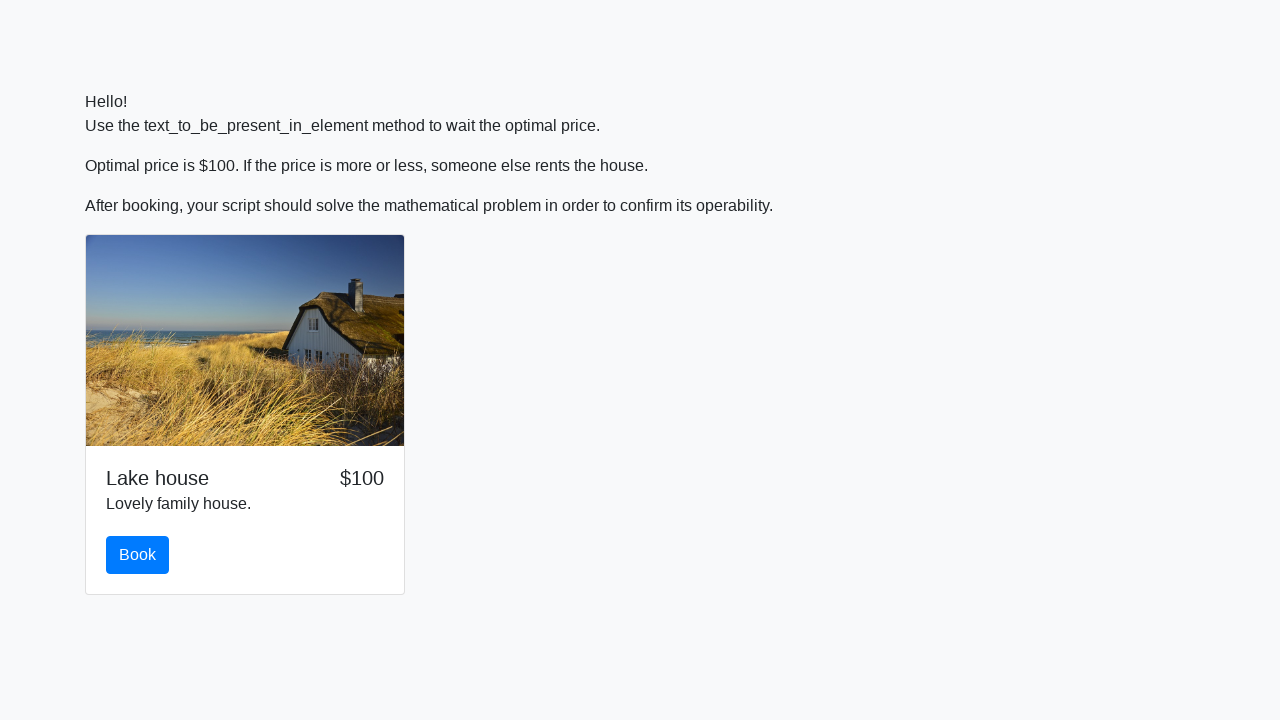

Clicked the book button at (138, 555) on #book
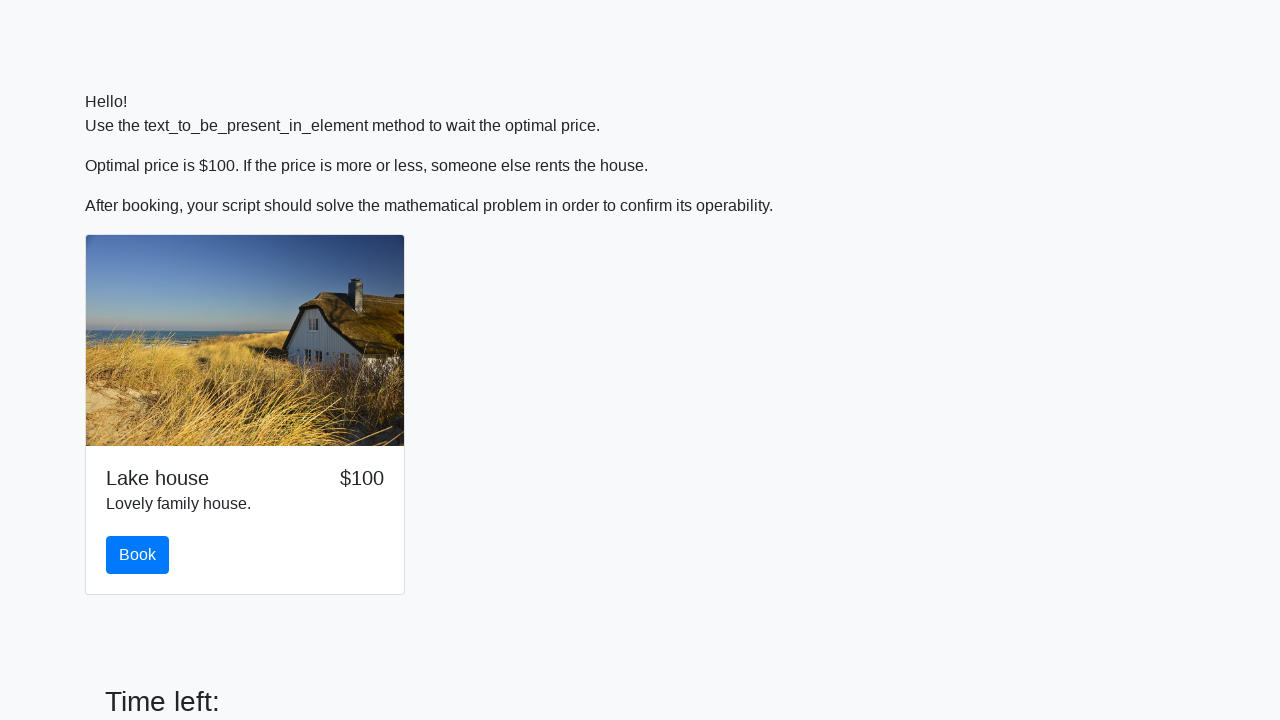

Retrieved input value for calculation: 609
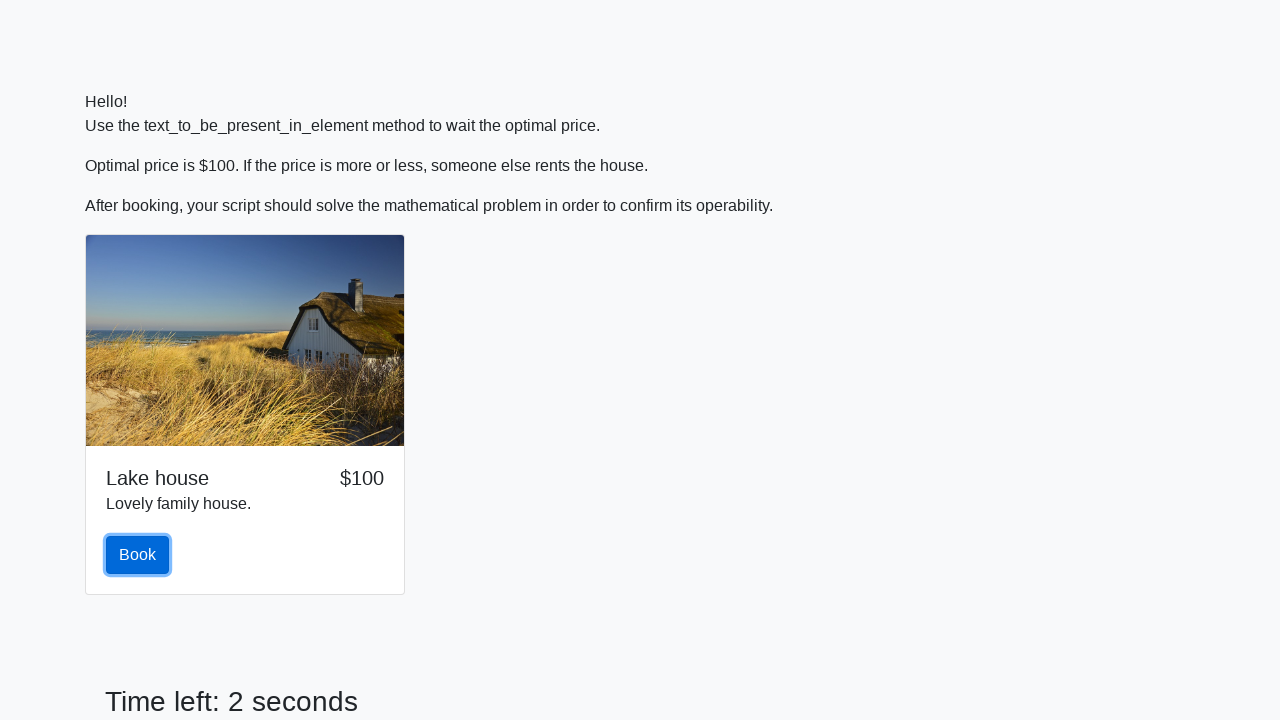

Calculated mathematical result: log(abs(12 * sin(609))) = 1.6907716207047523
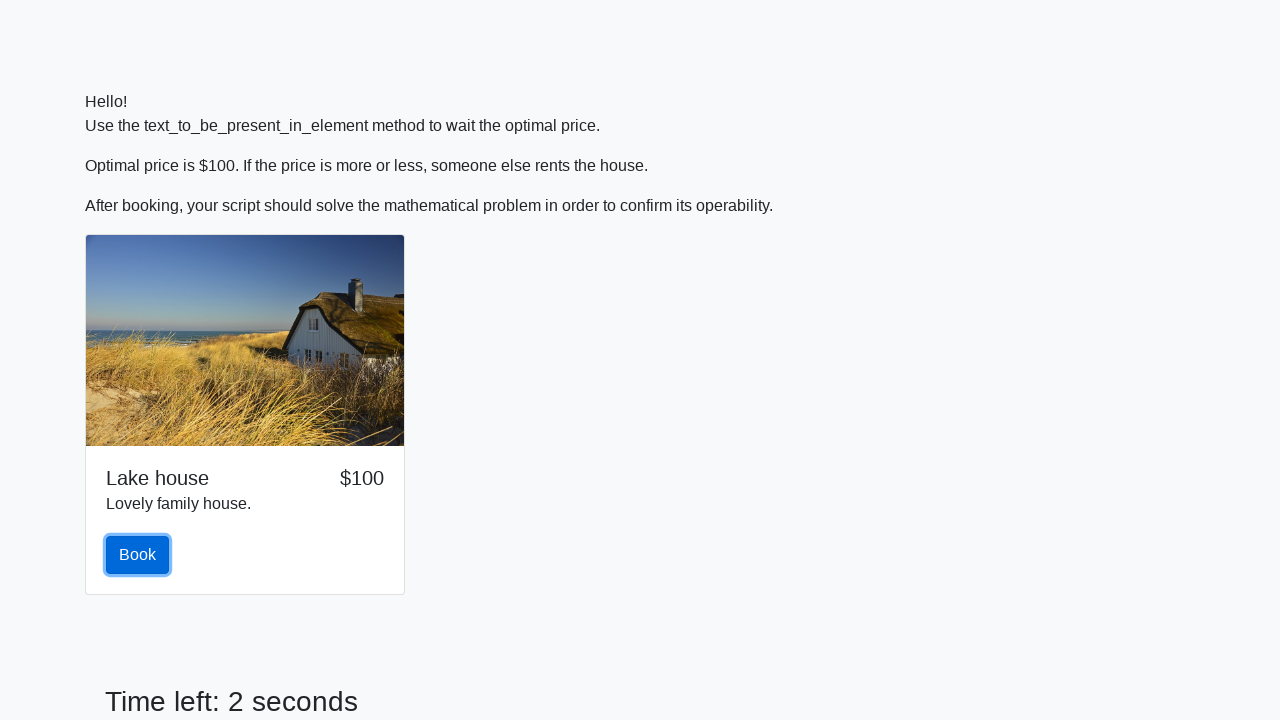

Filled answer field with calculated result: 1.6907716207047523 on #answer
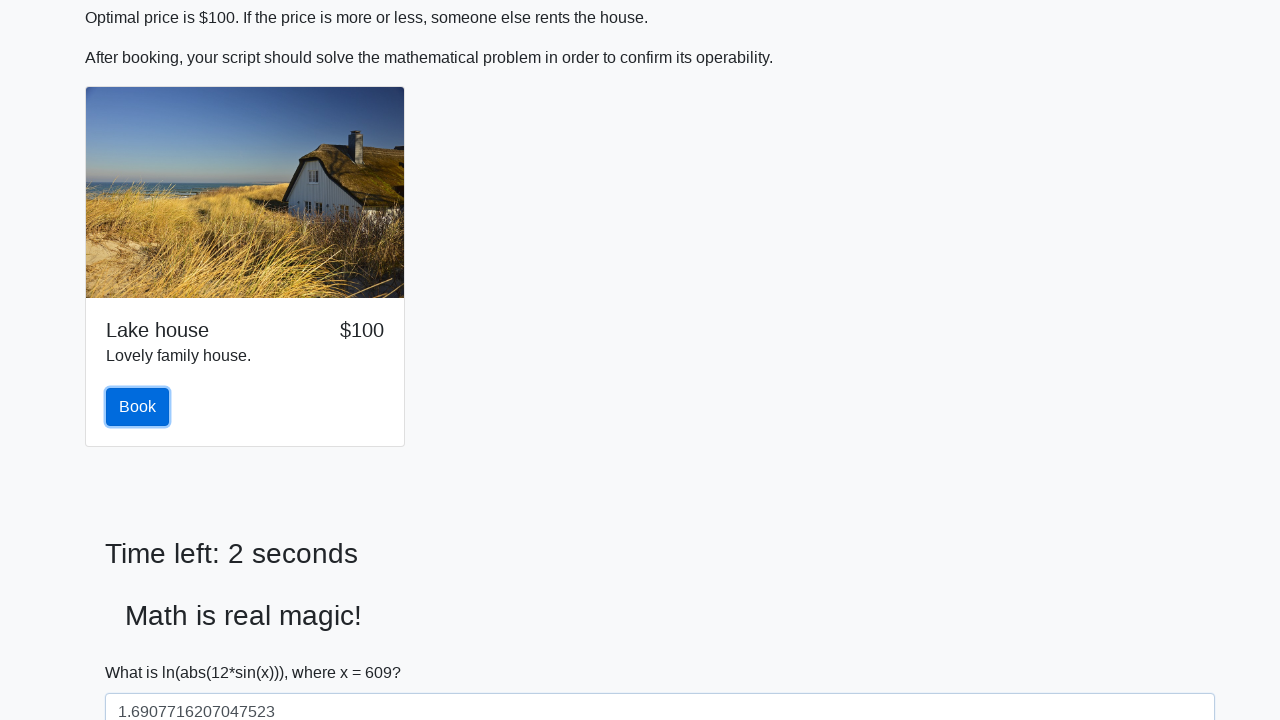

Clicked solve button to submit the answer at (143, 651) on #solve
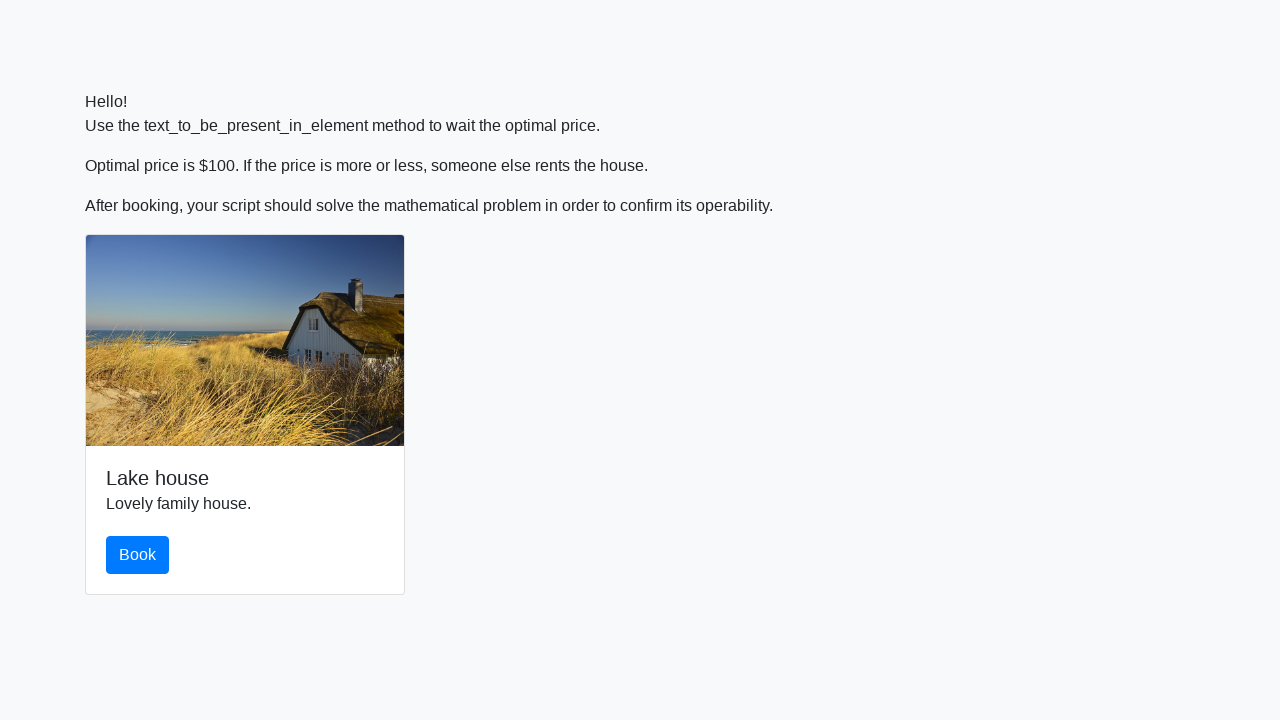

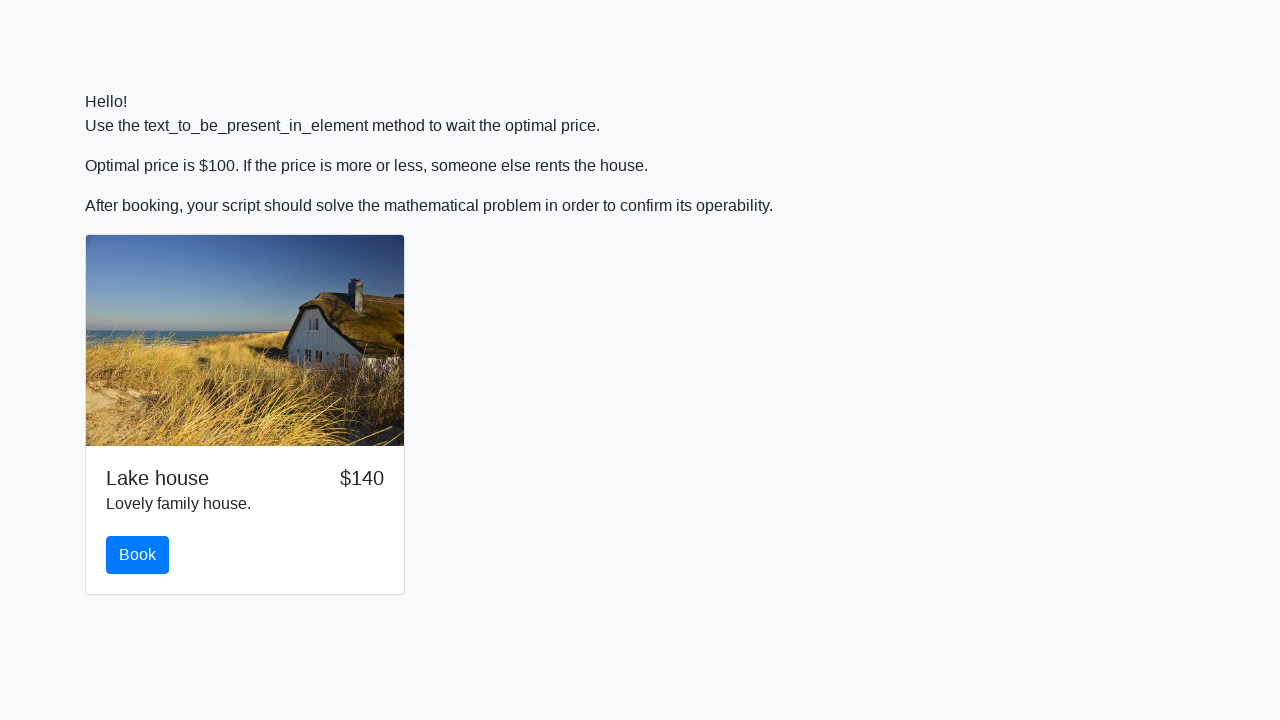